Tests date input by directly typing a date value into the text box

Starting URL: https://kristinek.github.io/site/examples/actions

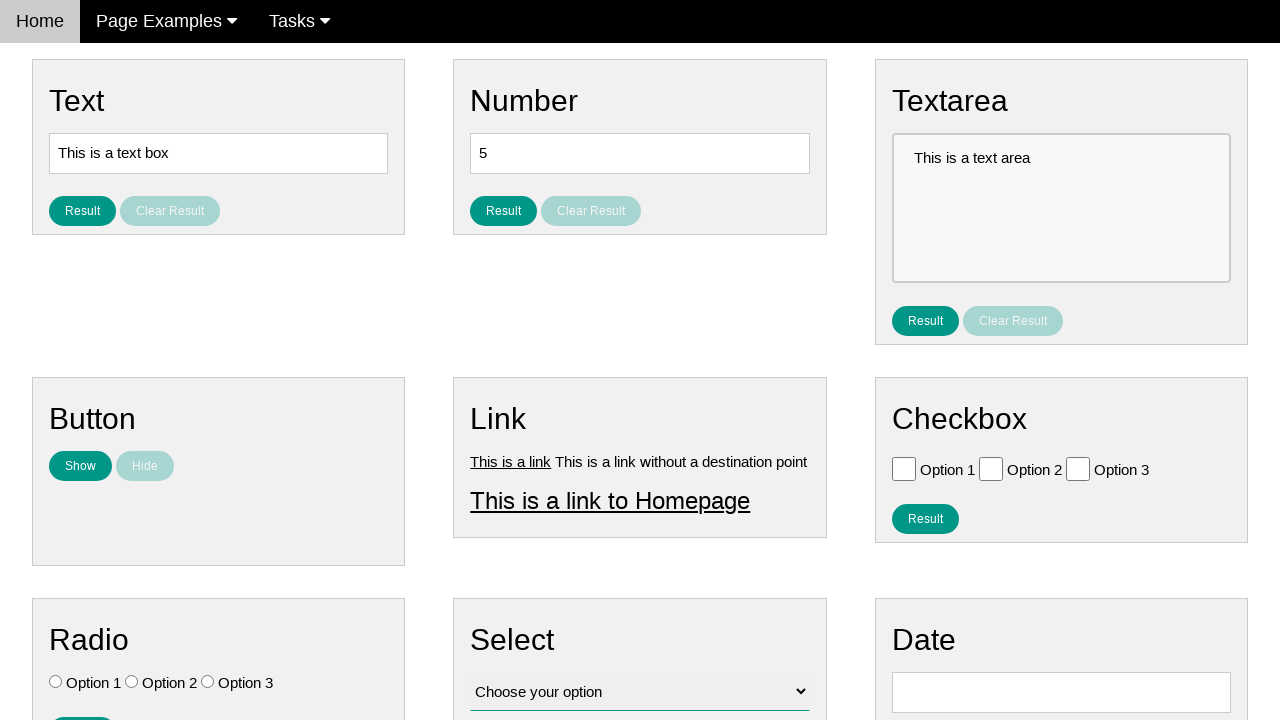

Cleared the date input field on #vfb-8
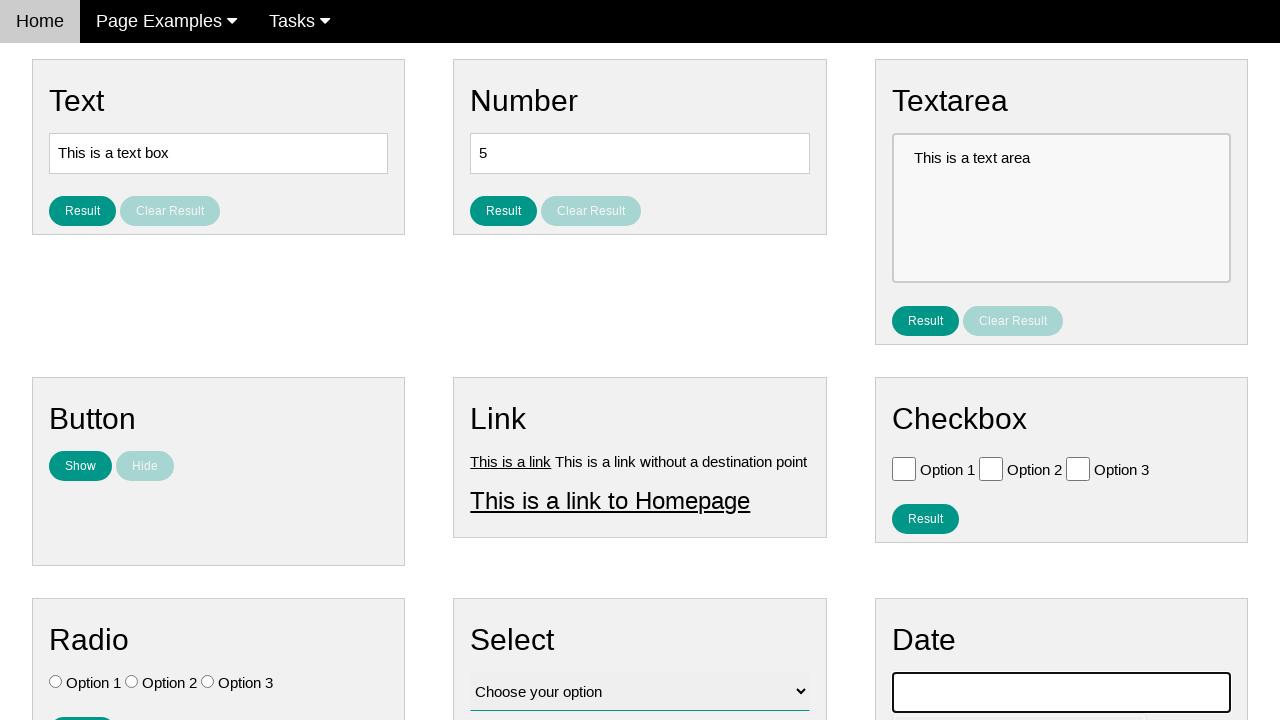

Entered date '12/15/2014' directly into the text box on #vfb-8
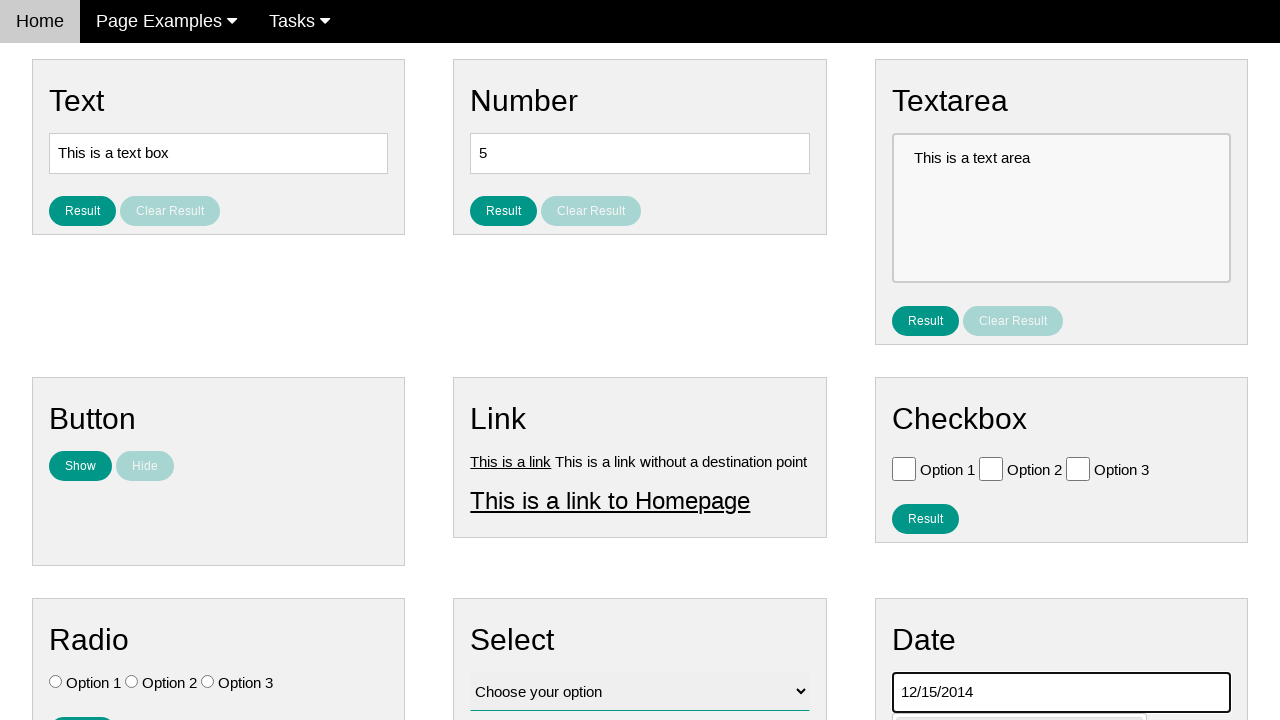

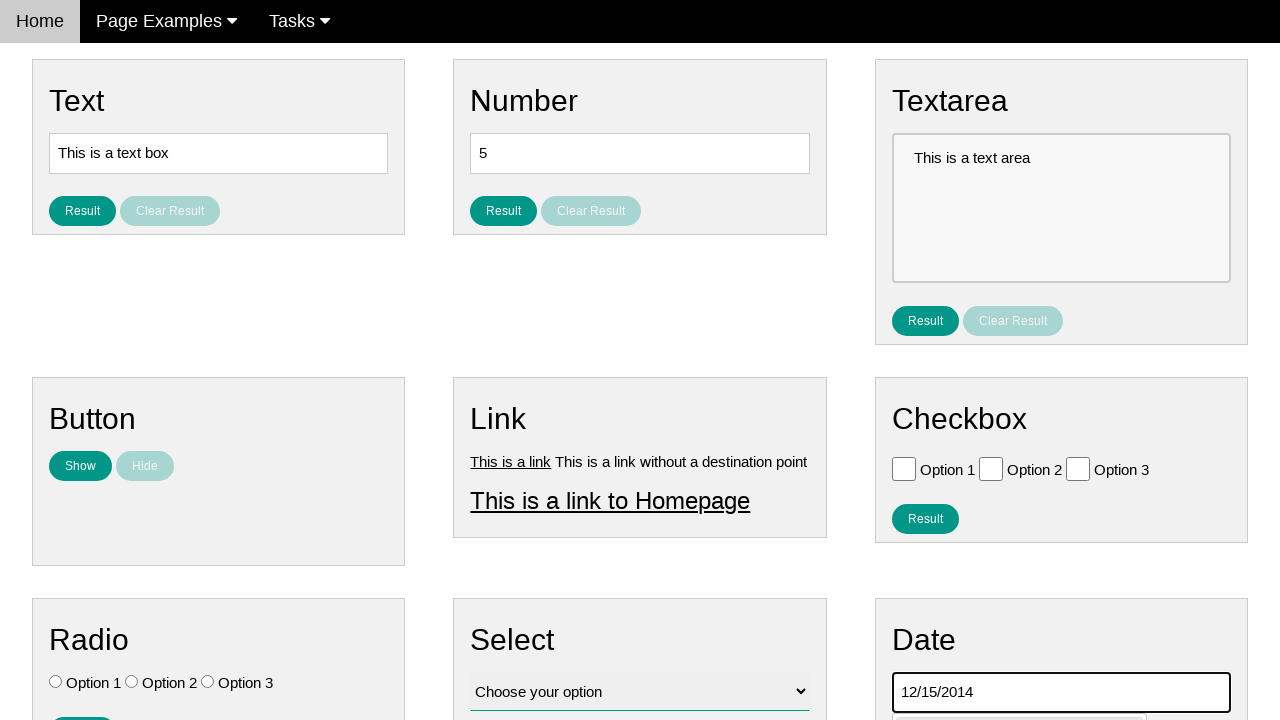